Tests selecting the Male gender radio button on a practice automation form

Starting URL: https://demoqa.com/automation-practice-form

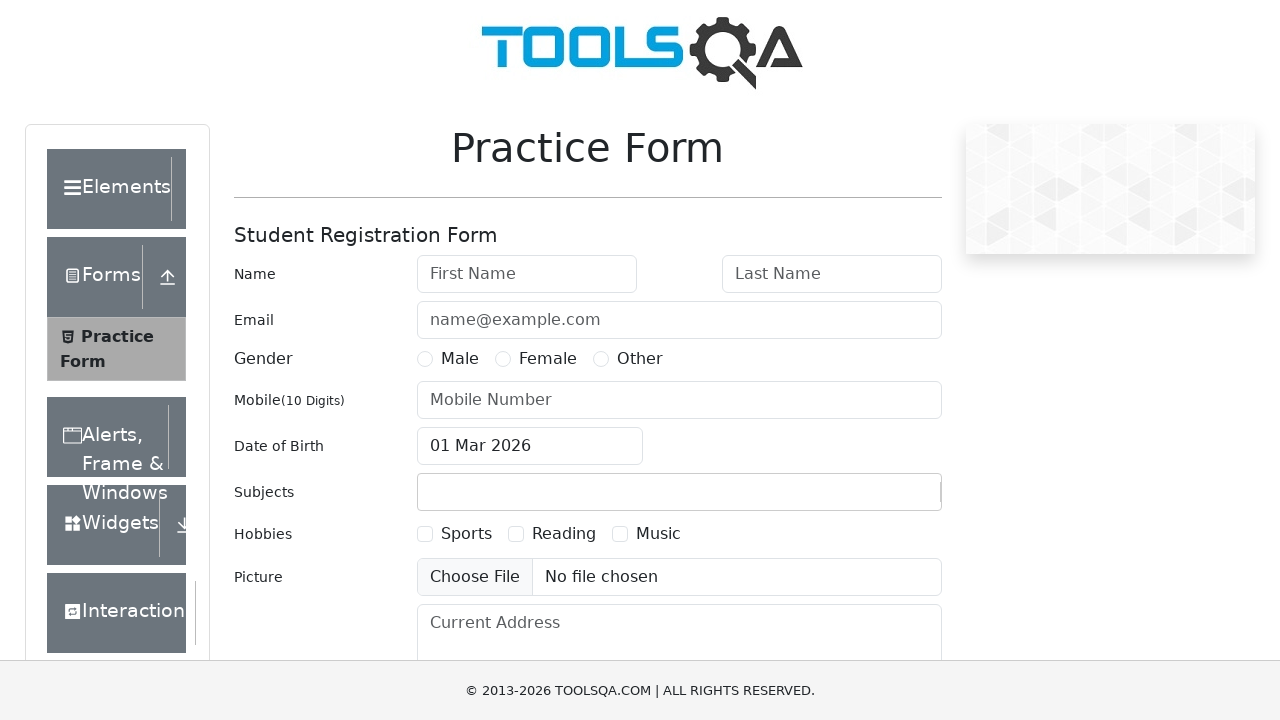

Navigated to practice automation form at https://demoqa.com/automation-practice-form
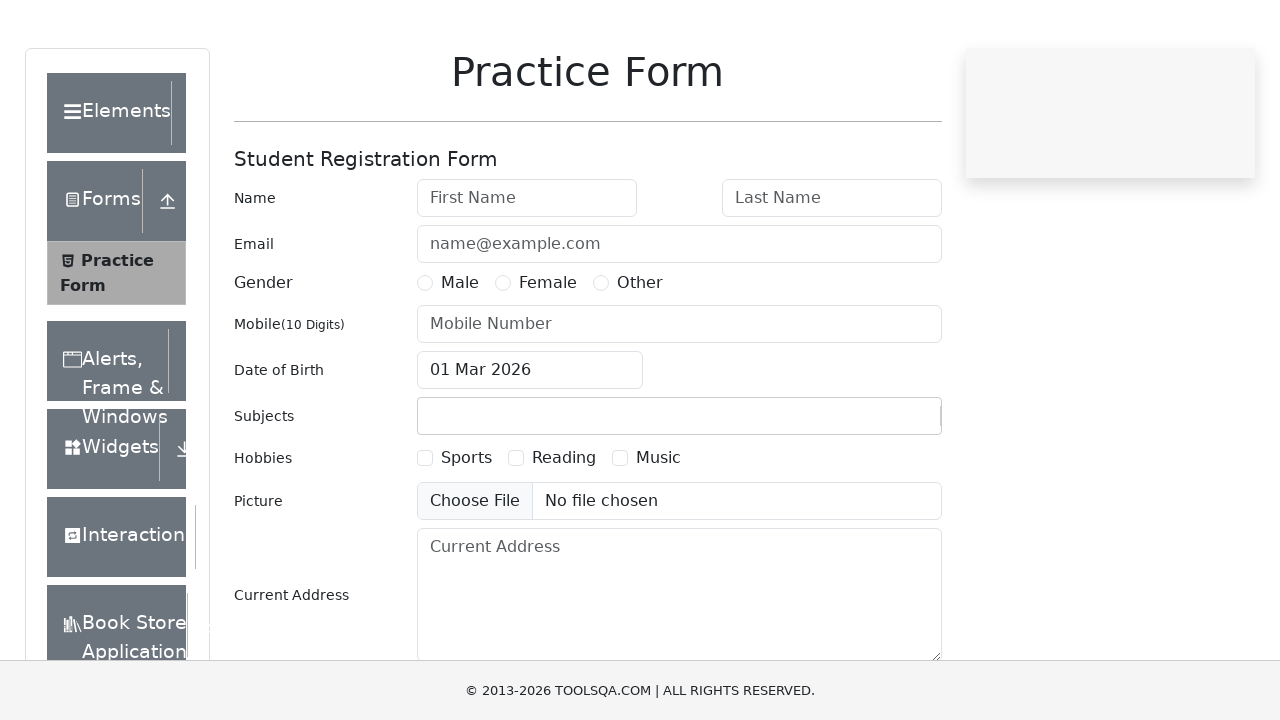

Selected Male gender radio button at (425, 359) on input[value='Male']
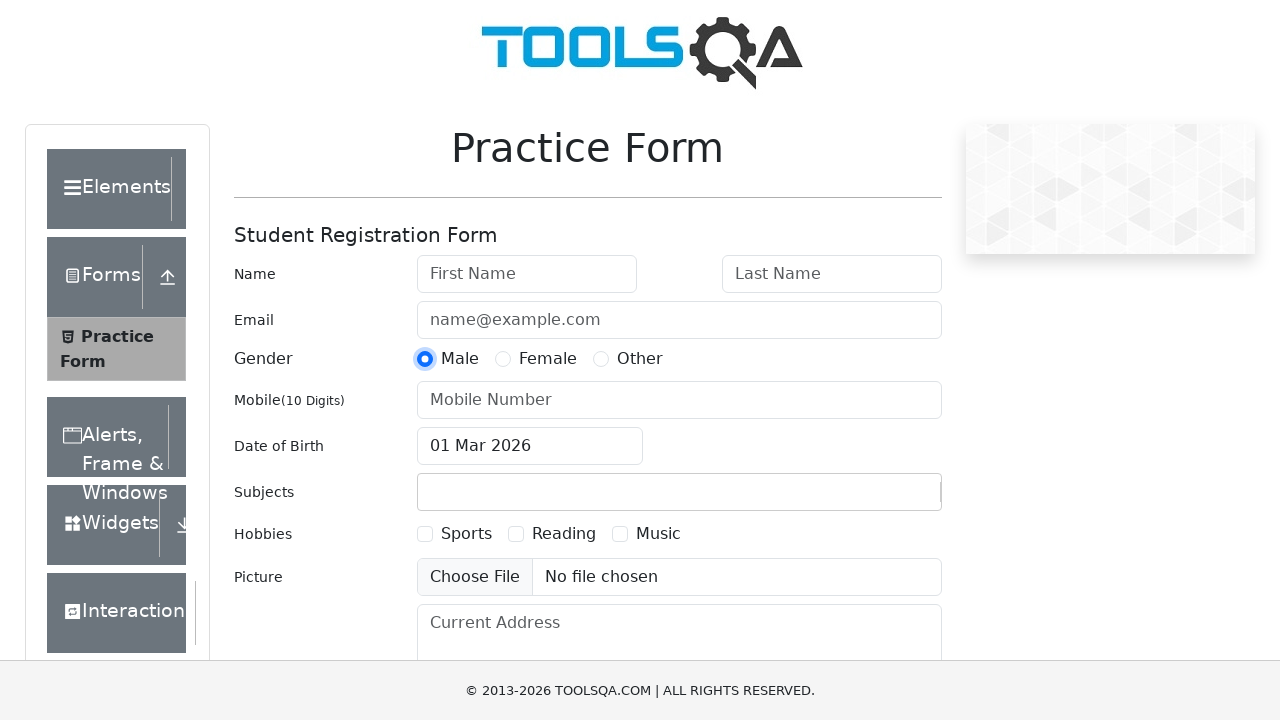

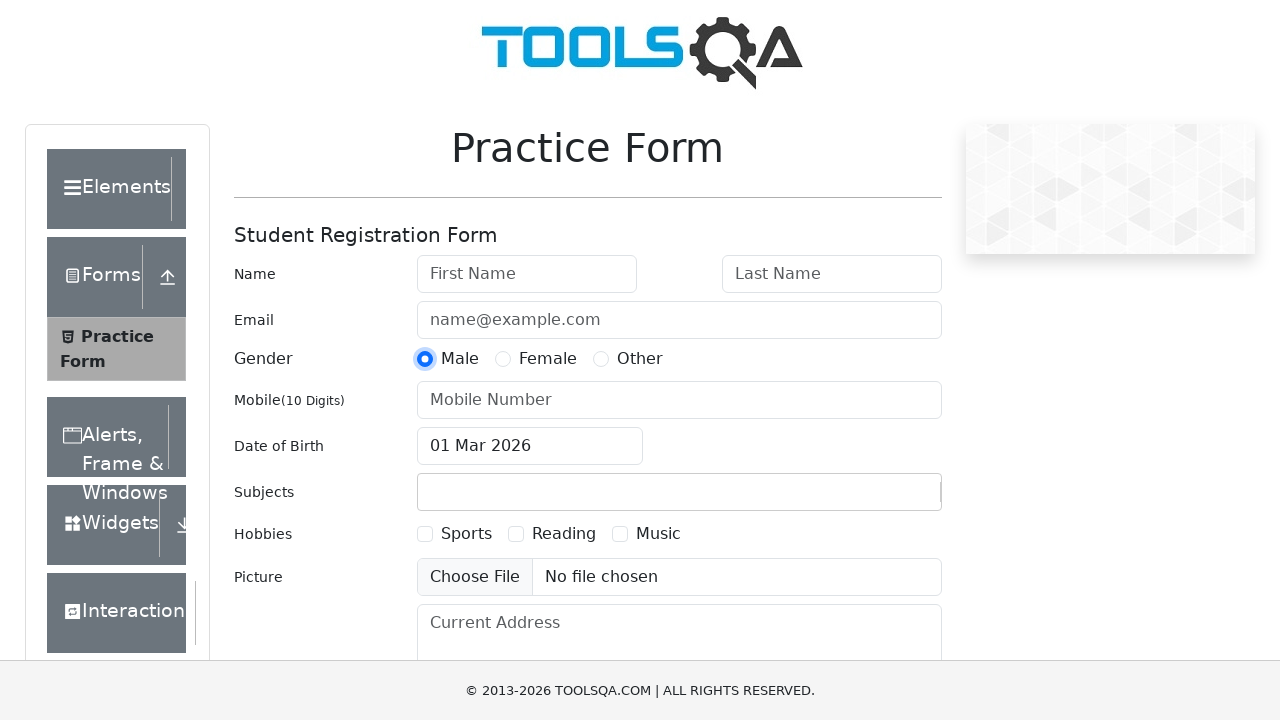